Tests right-click context menu by right-clicking an element, hovering over a menu item, and clicking it

Starting URL: http://swisnl.github.io/jQuery-contextMenu/demo.html

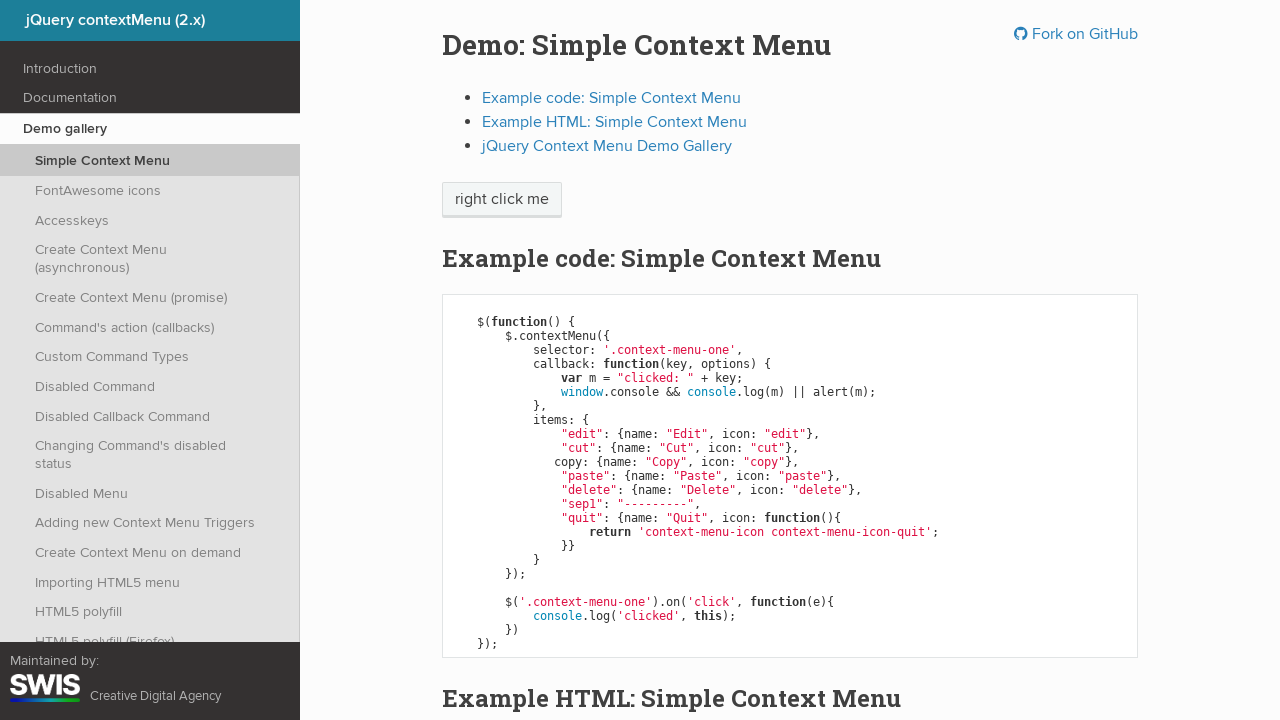

Right-clicked on context menu element at (502, 200) on span.context-menu-one
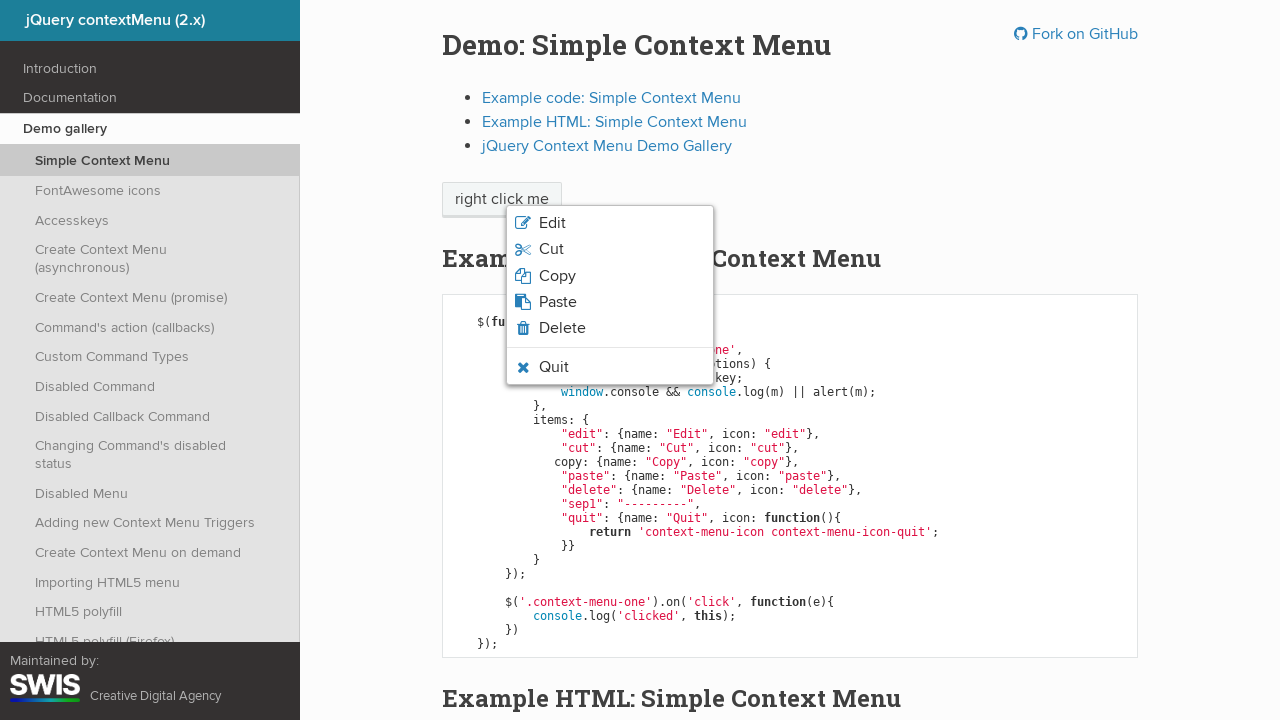

Hovered over paste option in context menu at (610, 302) on li.context-menu-icon-paste
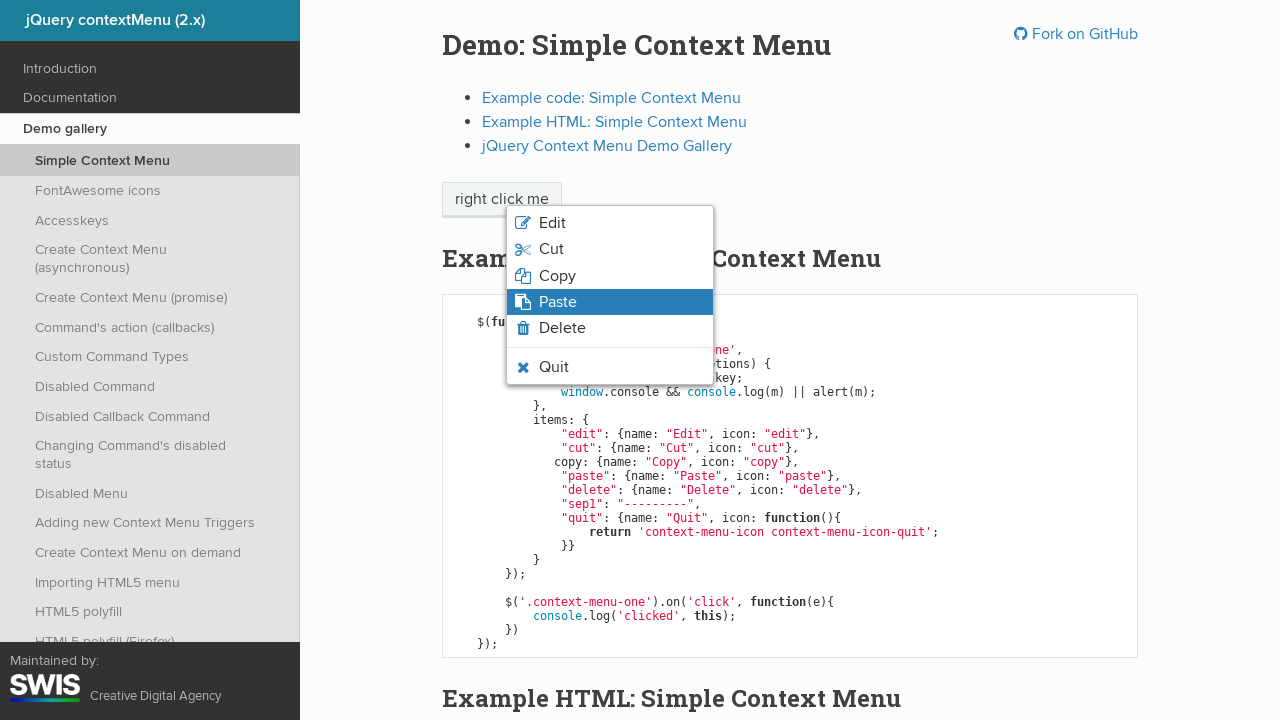

Clicked paste option from context menu at (610, 302) on li.context-menu-icon-paste
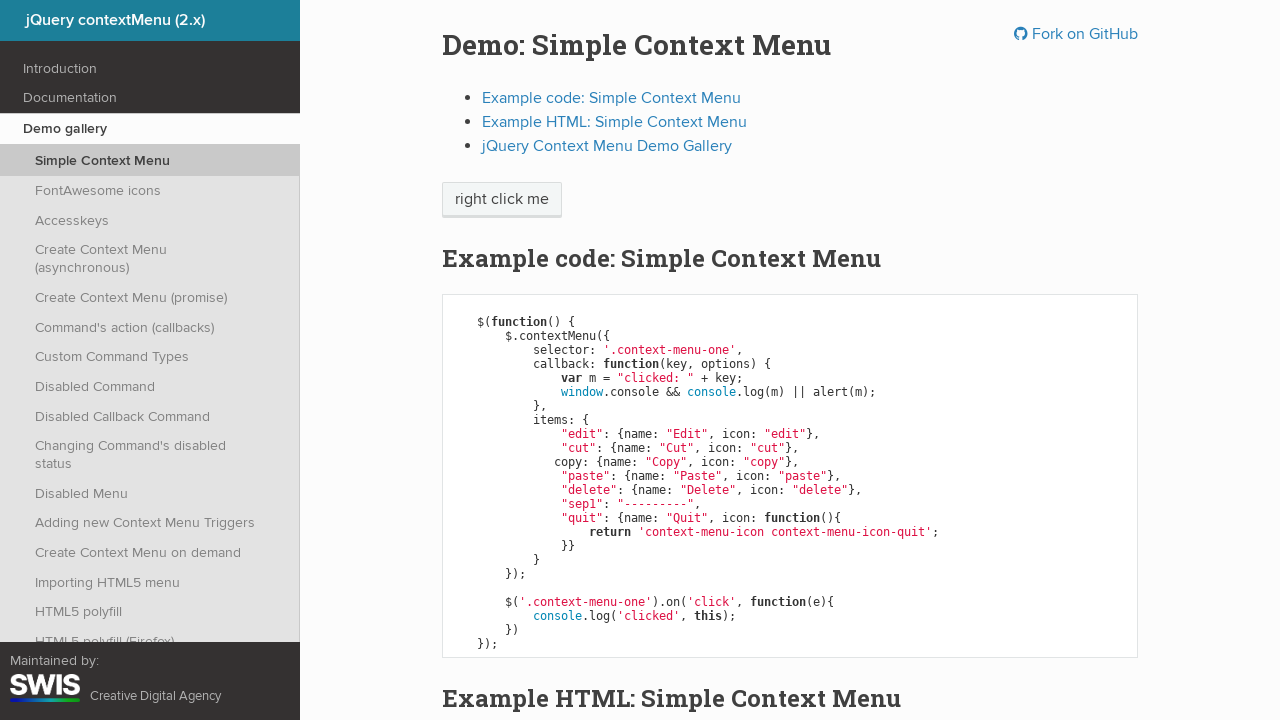

Set up dialog handler to accept alerts
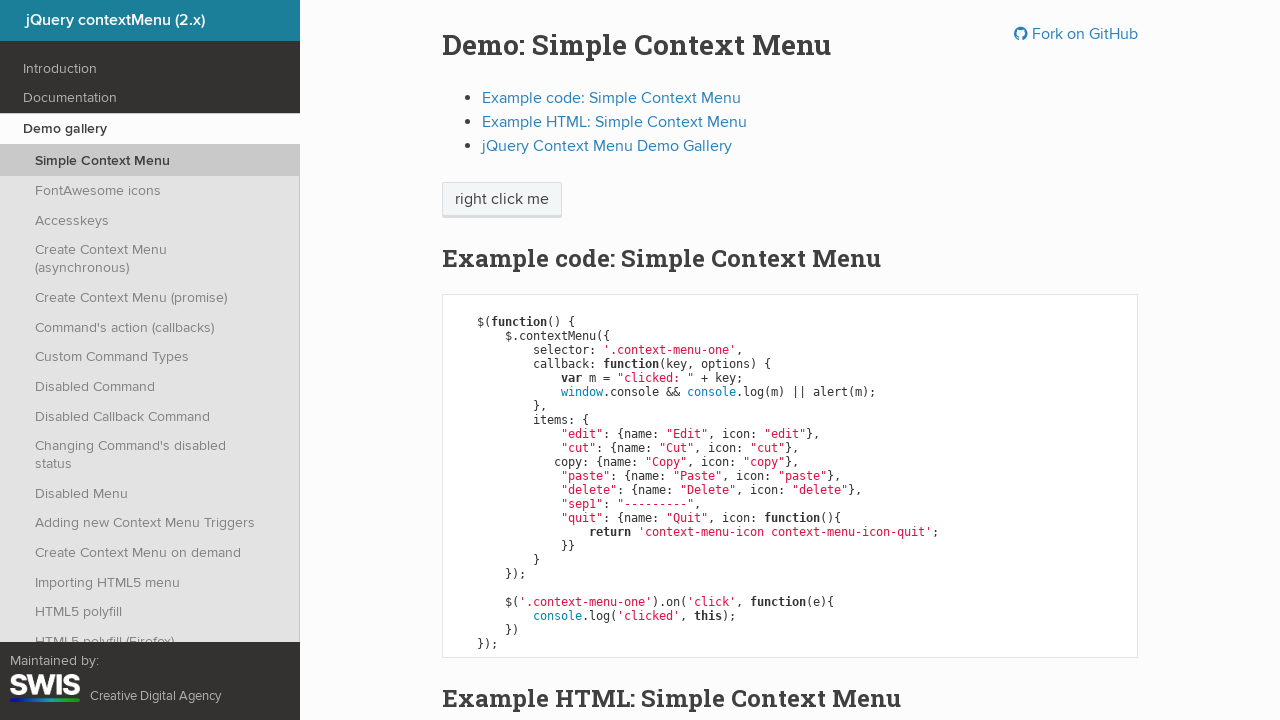

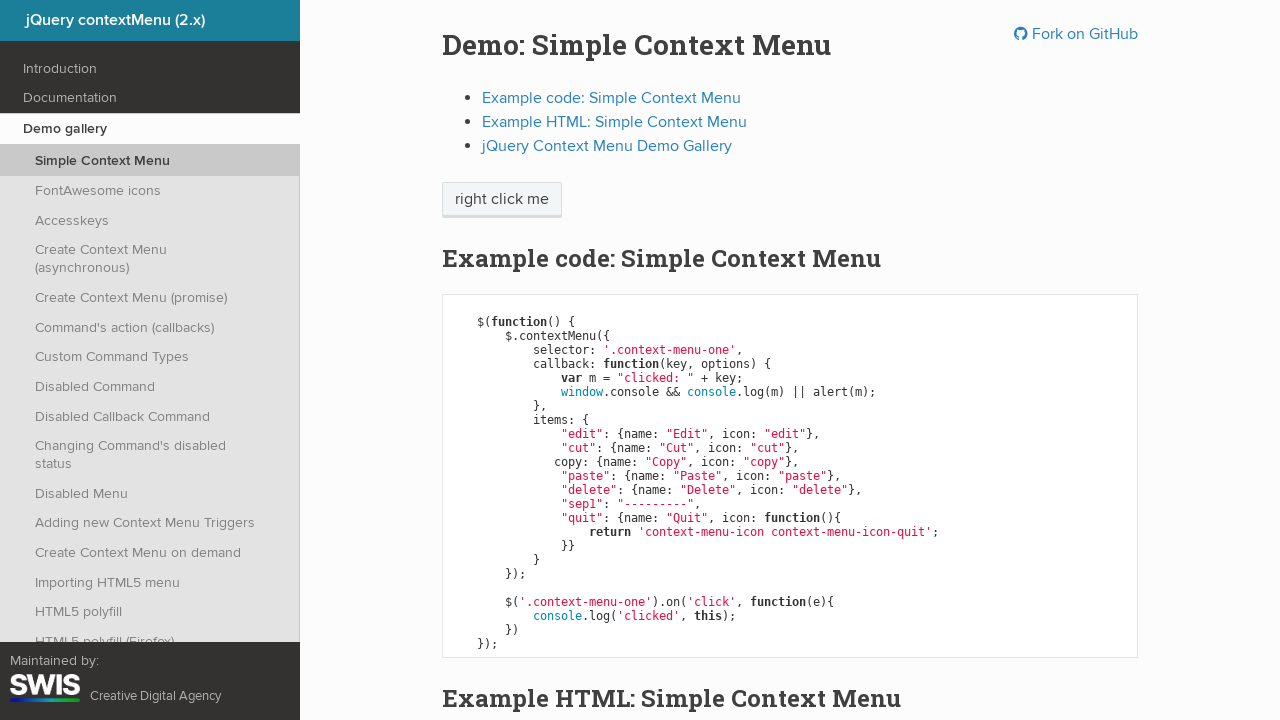